Opens the Flipkart e-commerce homepage and verifies the page loads successfully by maximizing the browser window.

Starting URL: https://www.flipkart.com/

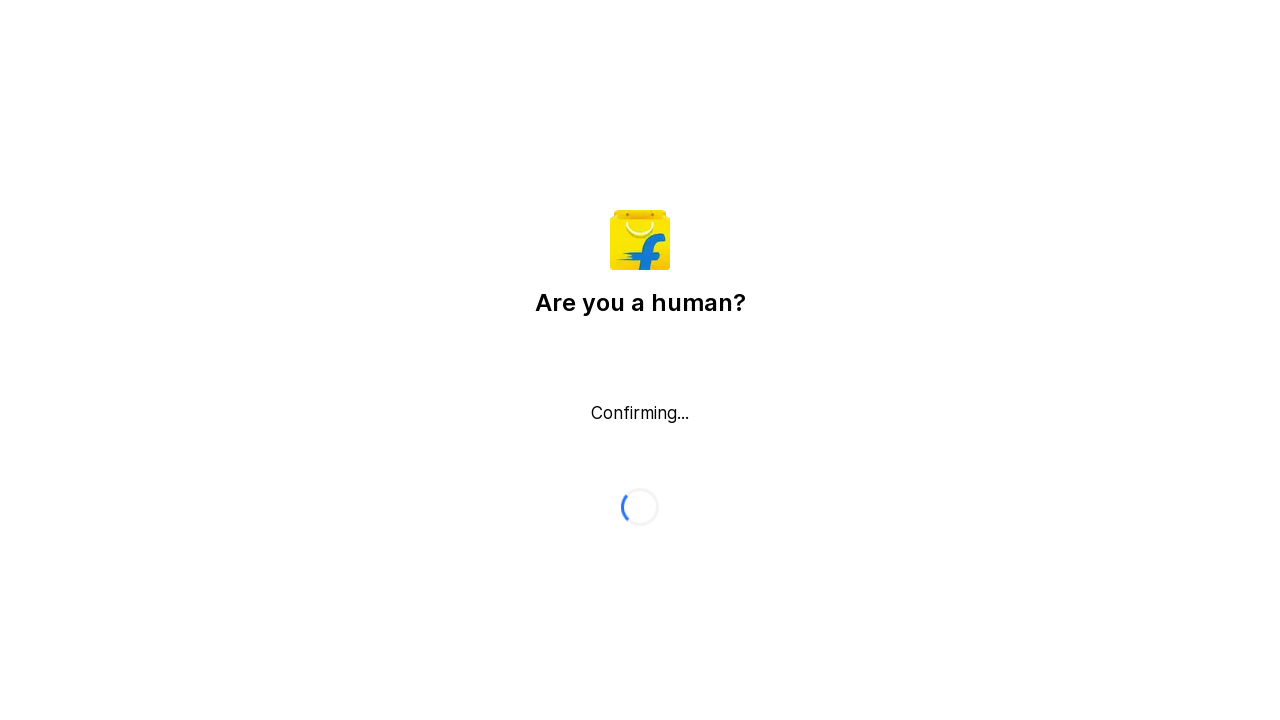

Waited for page DOM to fully load
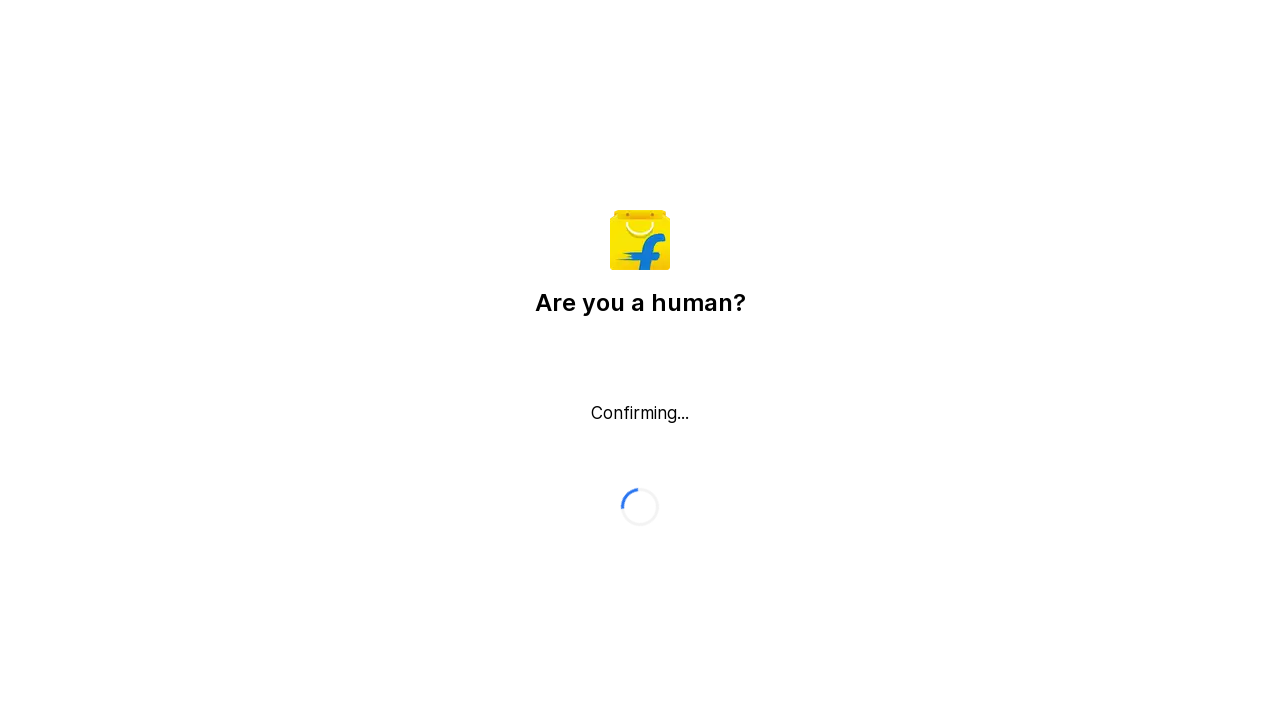

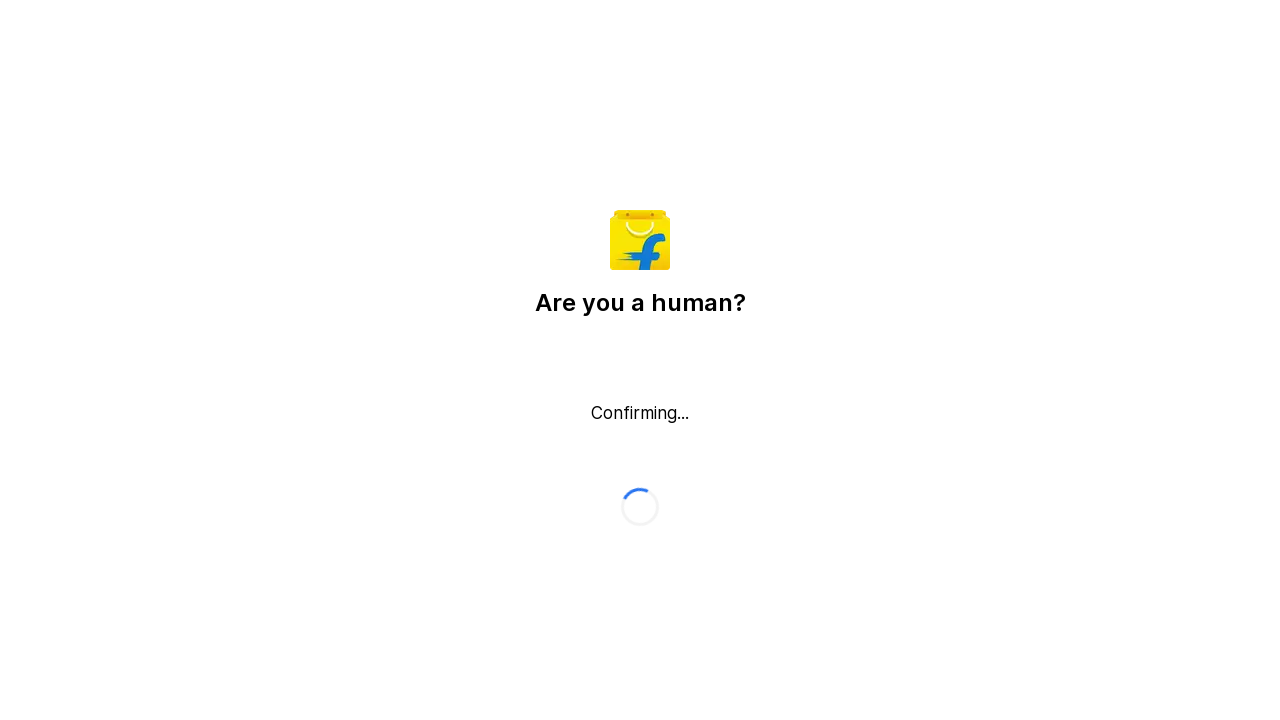